Navigates to Qxf2 tutorial page and clicks the "Click me!" button

Starting URL: http://qxf2.com/selenium-tutorial-main

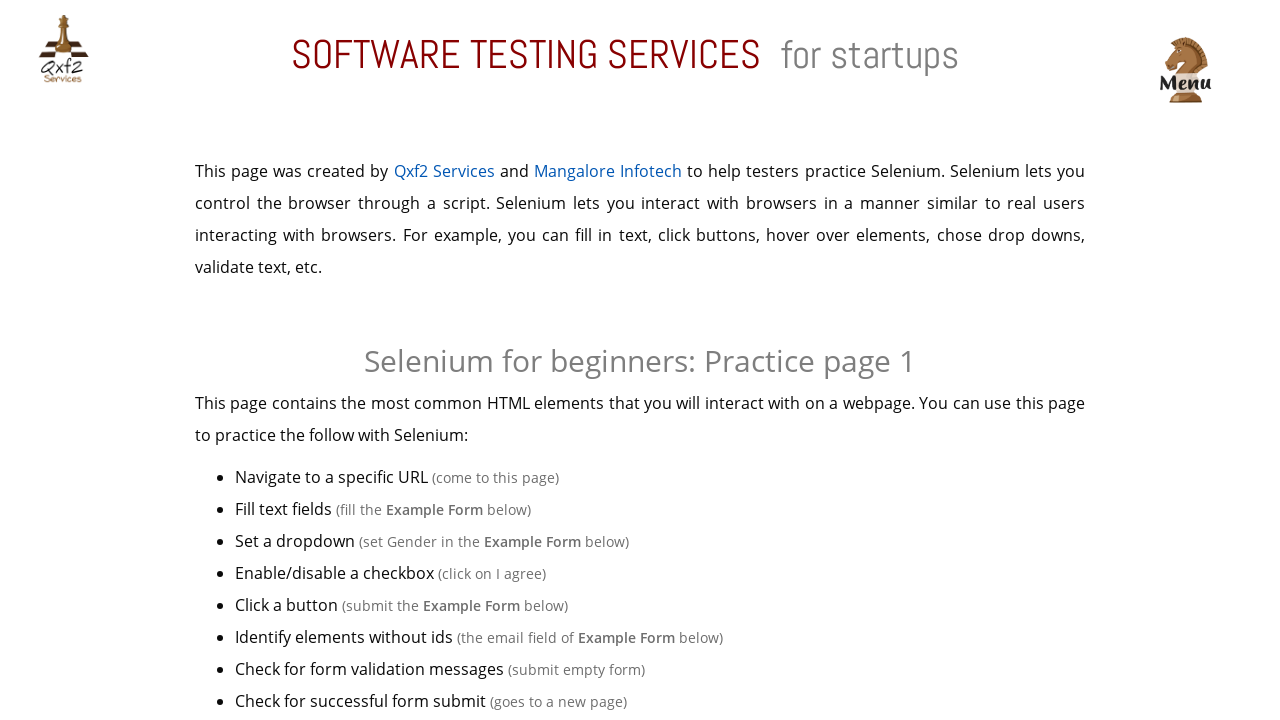

Navigated to Qxf2 tutorial page
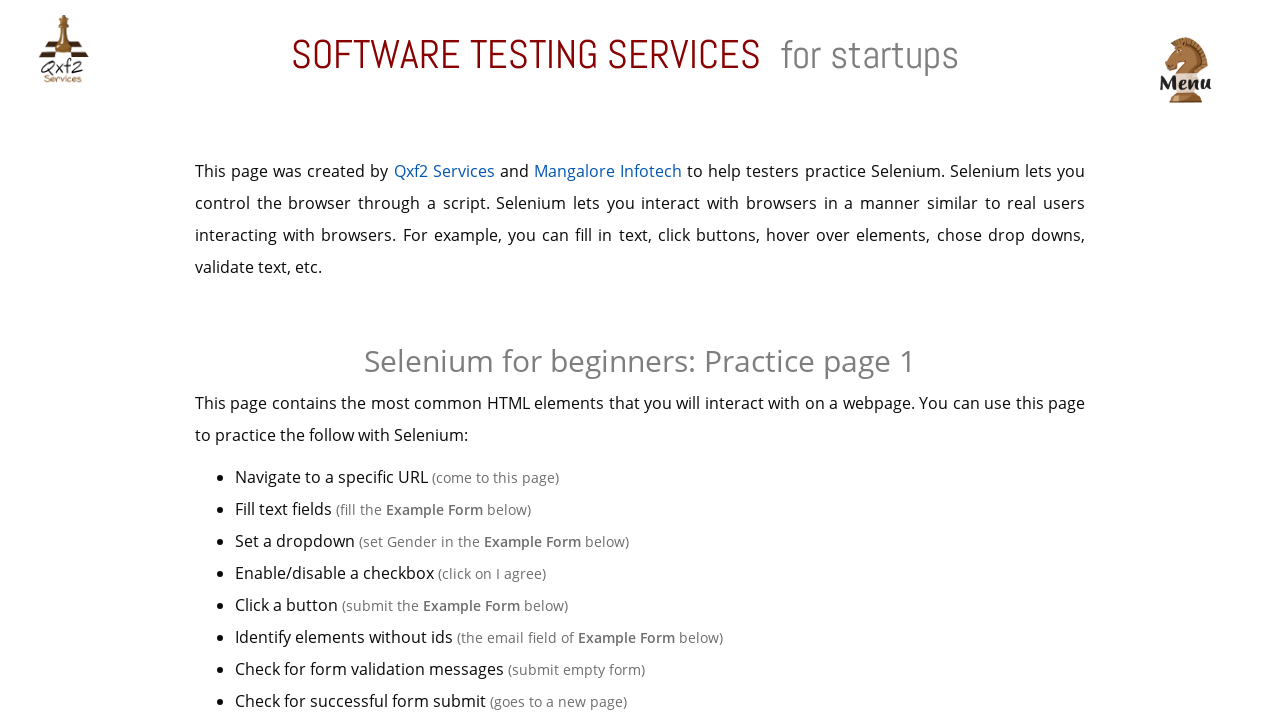

Clicked the 'Click me!' button at (640, 360) on xpath=//button[text()='Click me!']
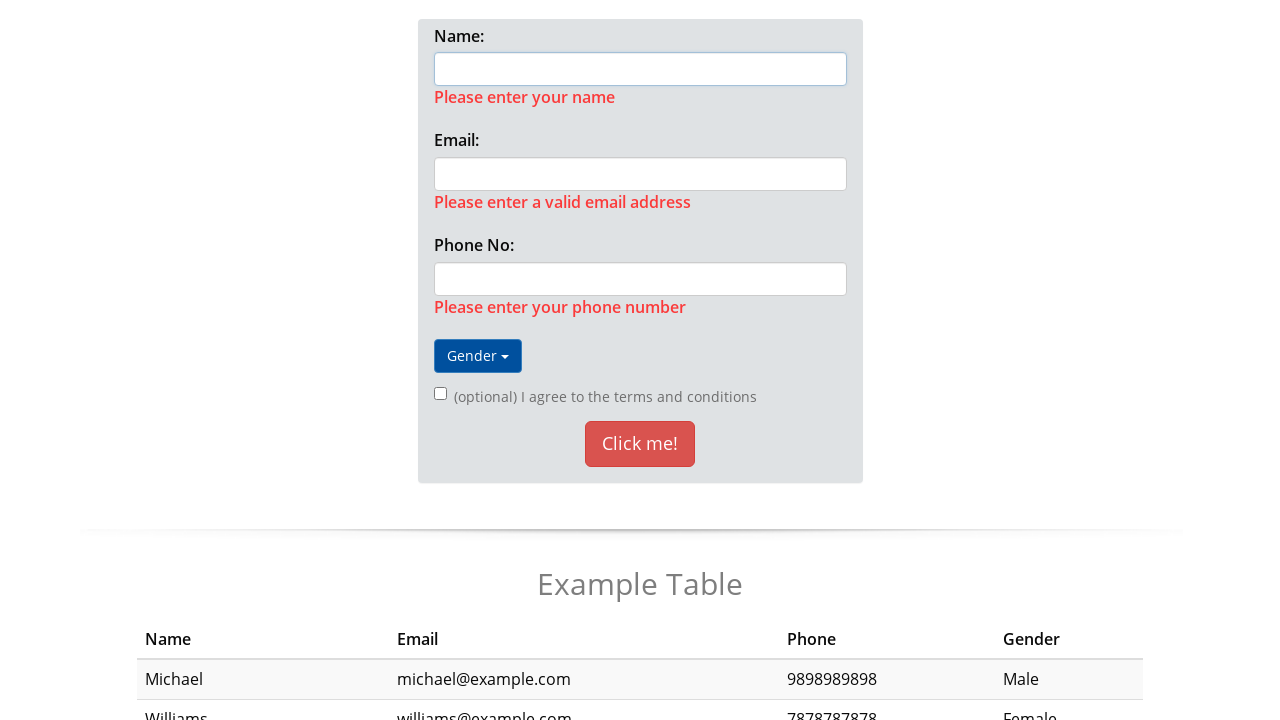

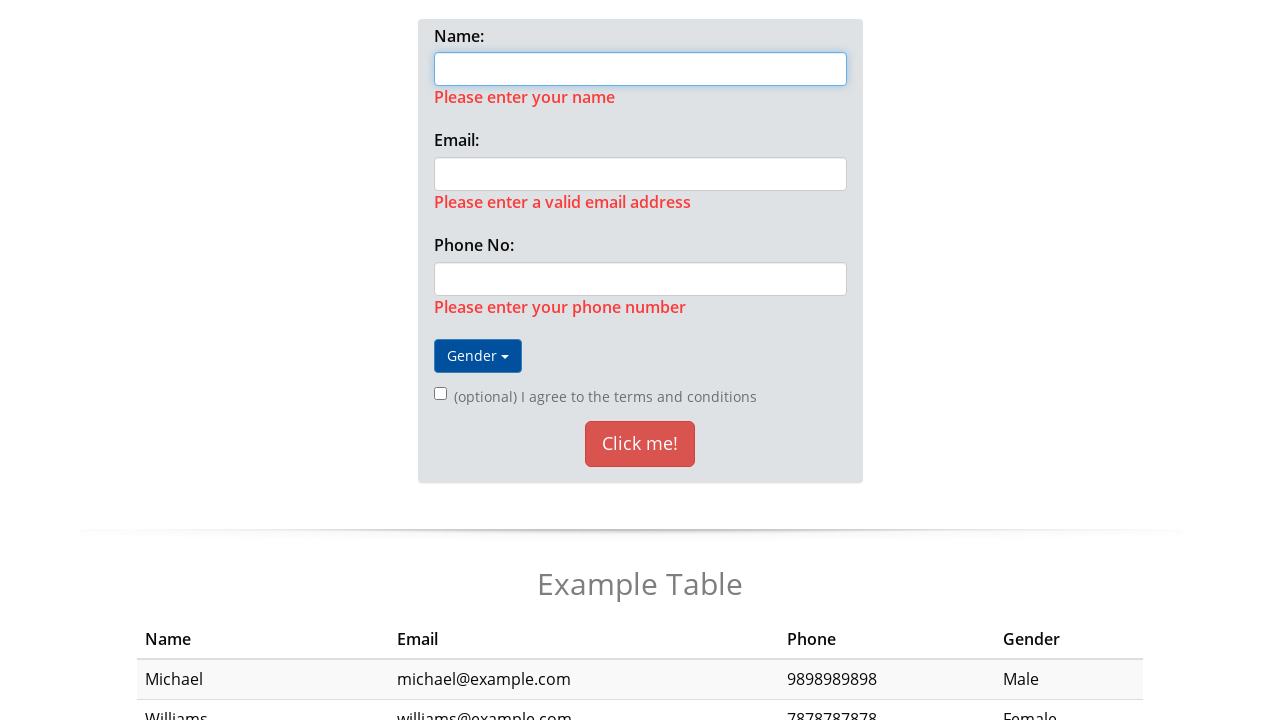